Tests a text box form by filling in full name, email, current address, and permanent address fields, then submitting the form

Starting URL: https://demoqa.com/text-box

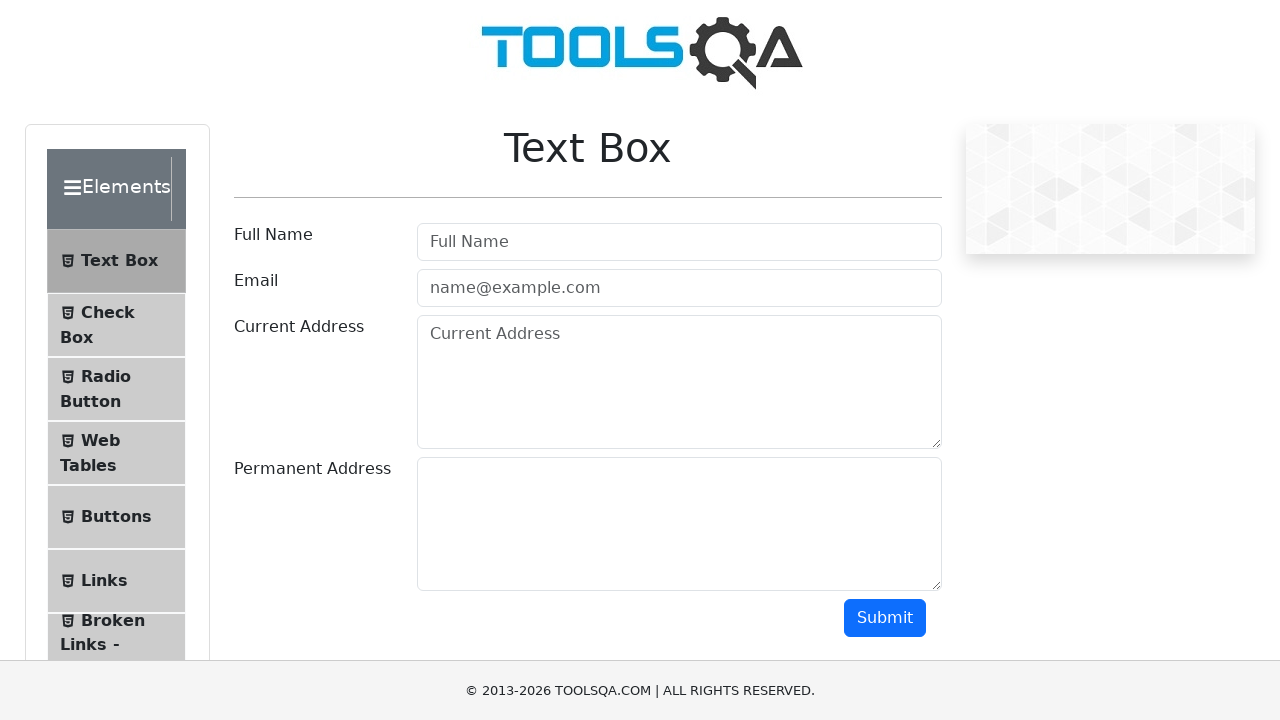

Filled full name field with 'Ram' on //input[@id='userName']
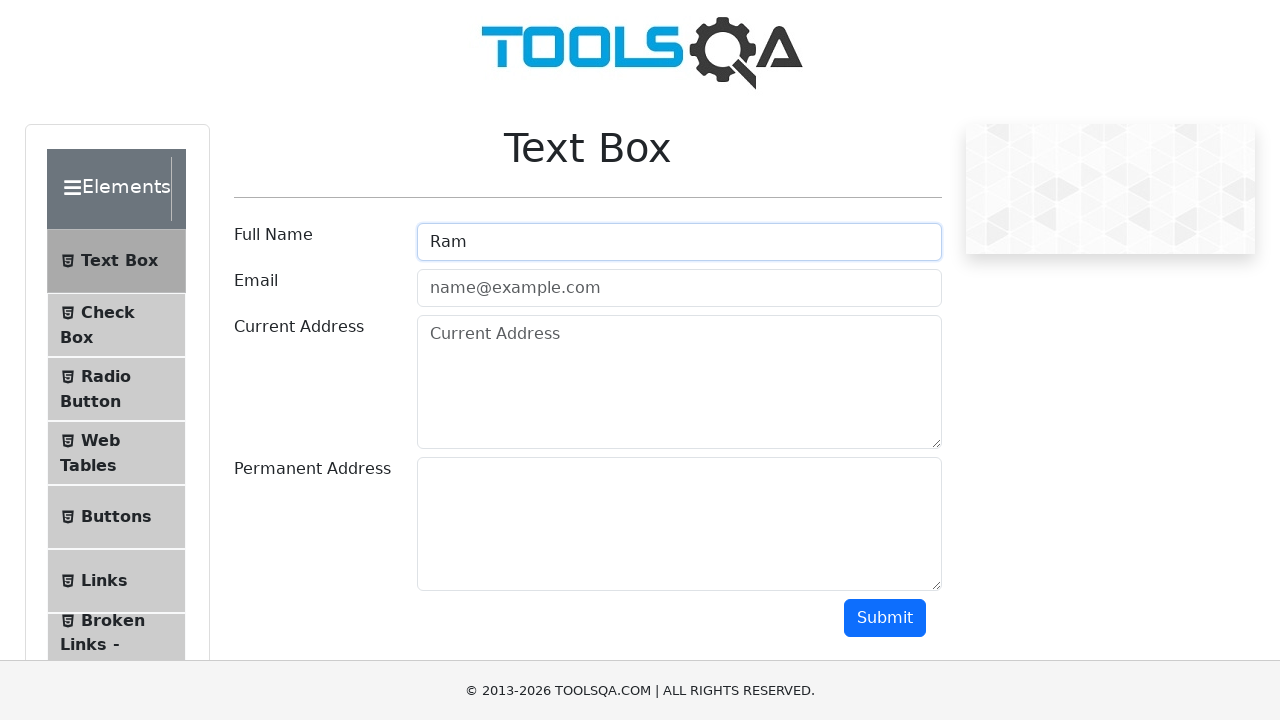

Filled email field with 'Ram@gmail.com' on //input[@id='userEmail']
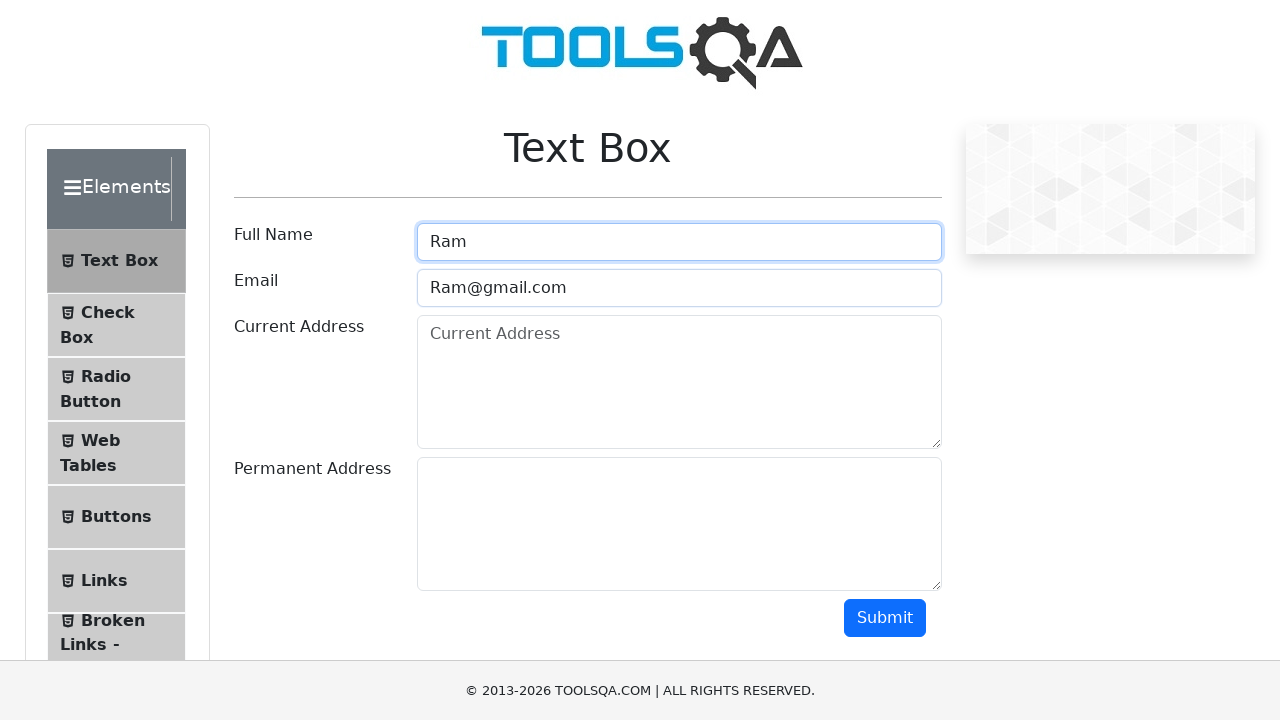

Filled current address field with 'Kathmandu' on //textarea[@id='currentAddress']
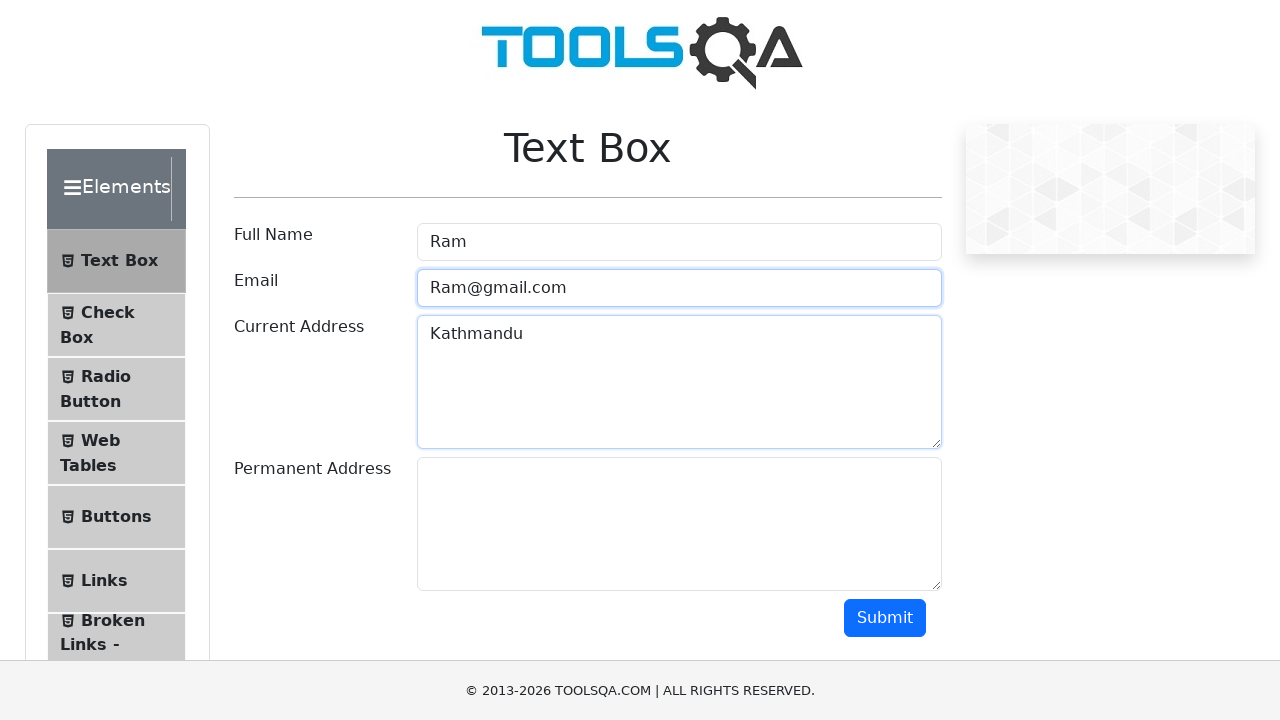

Filled permanent address field with 'Lalitpur' on //textarea[@id='permanentAddress']
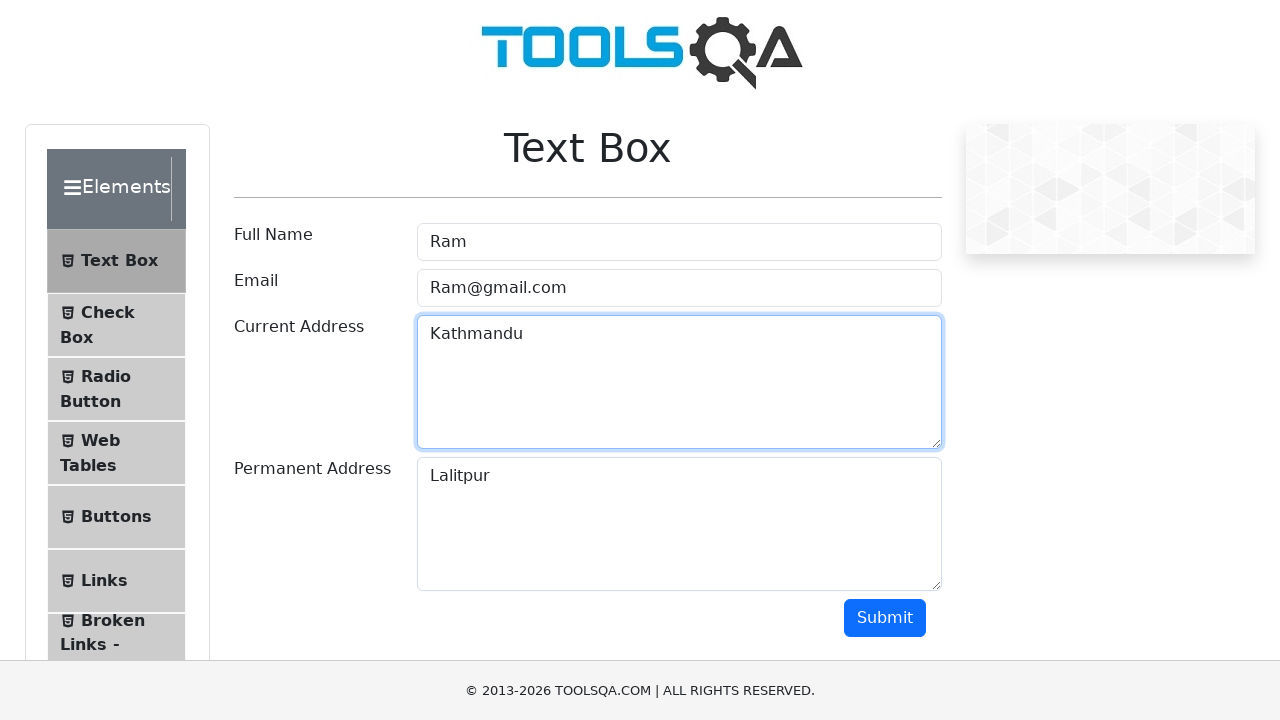

Clicked submit button to submit the form at (885, 618) on #submit
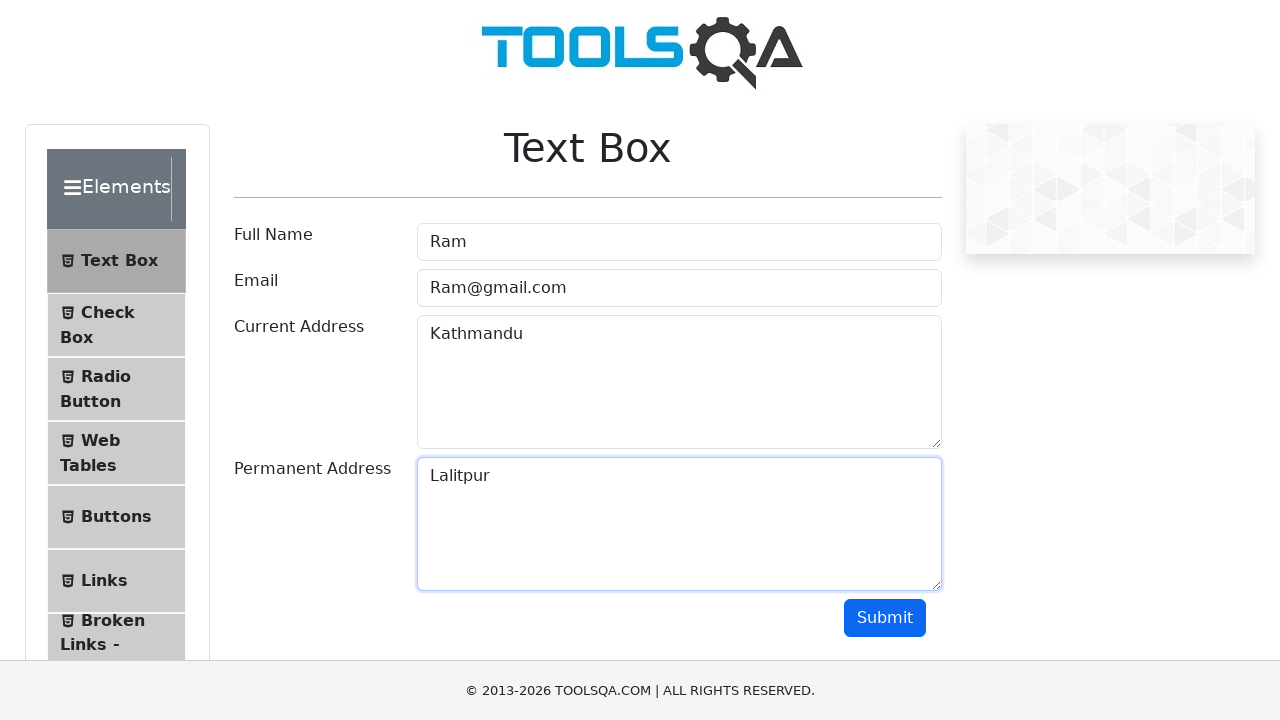

Waited for form submission to complete
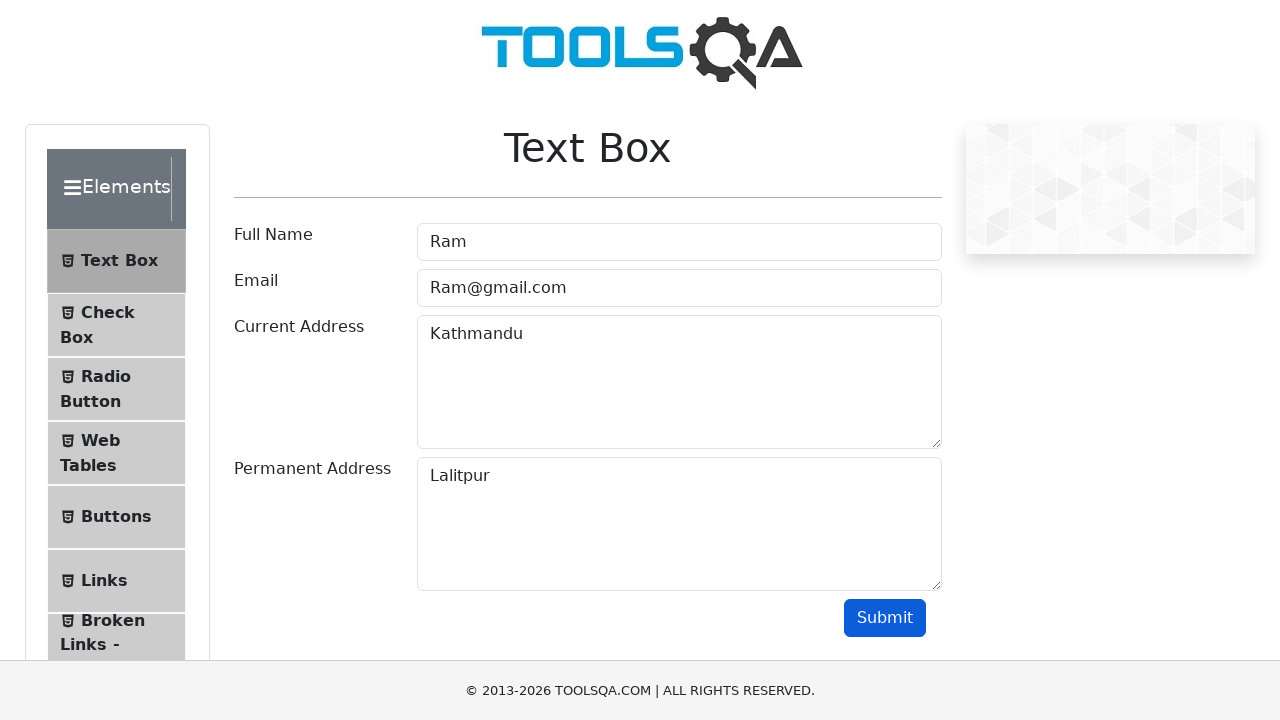

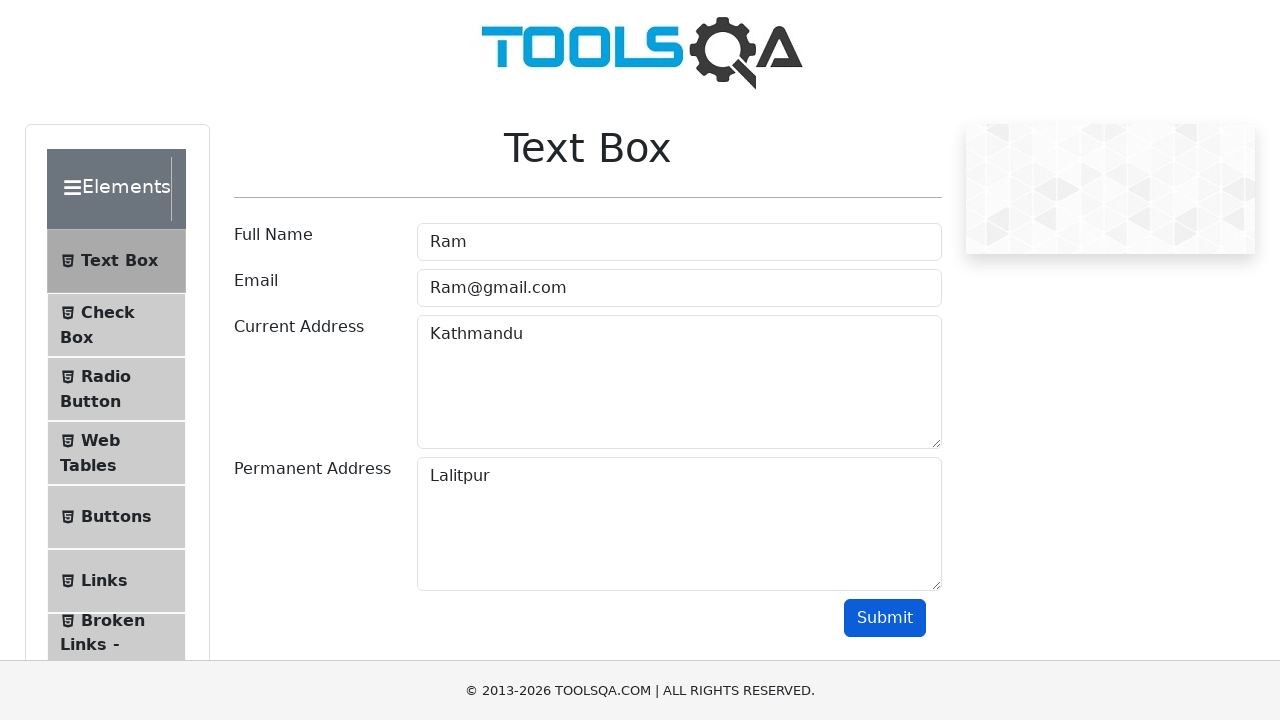